Tests autocomplete dropdown functionality by typing partial text and selecting a specific country from the suggestions

Starting URL: https://rahulshettyacademy.com/AutomationPractice/

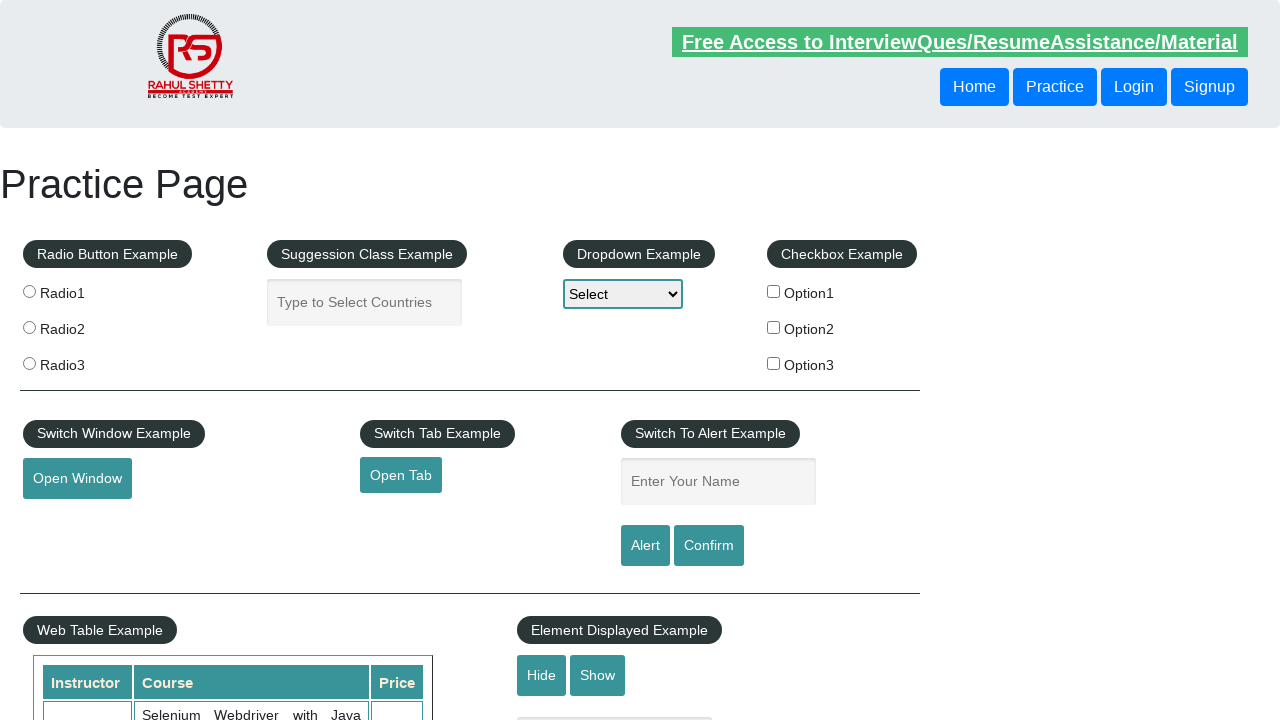

Typed 'Uni' in autocomplete field to trigger suggestions on #autocomplete
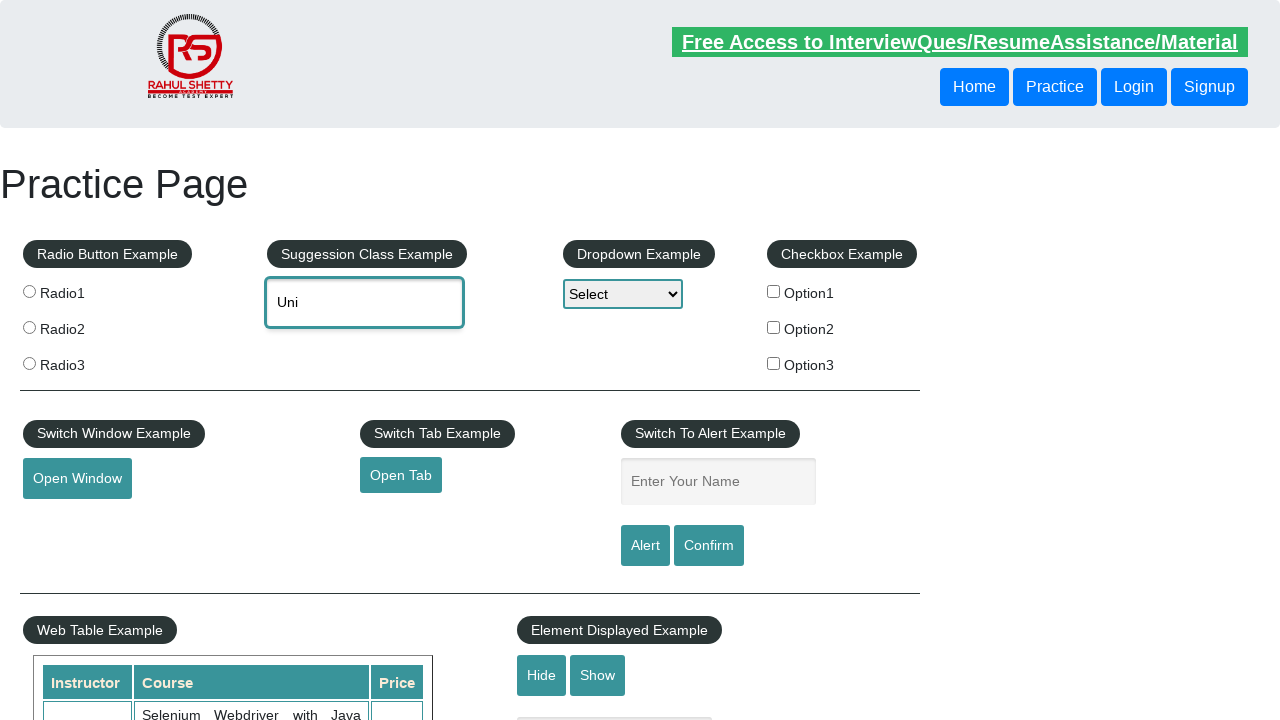

Autocomplete dropdown suggestions appeared
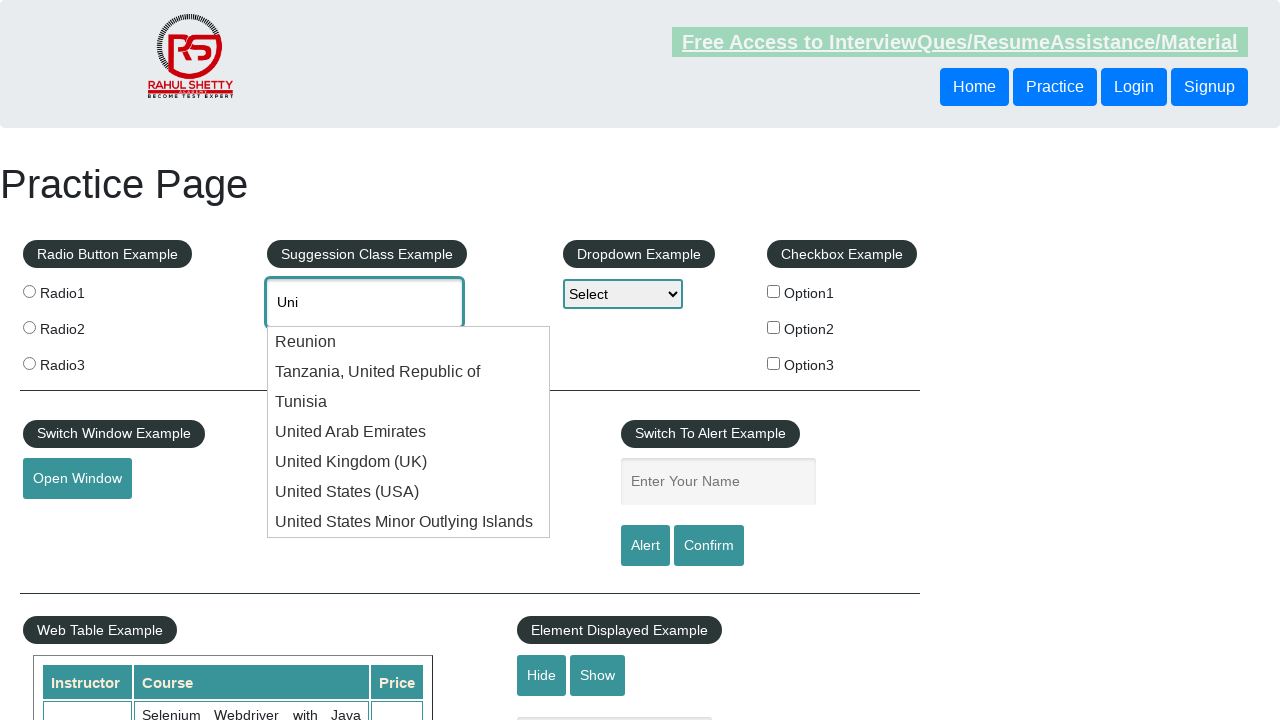

Retrieved all suggestion options from dropdown
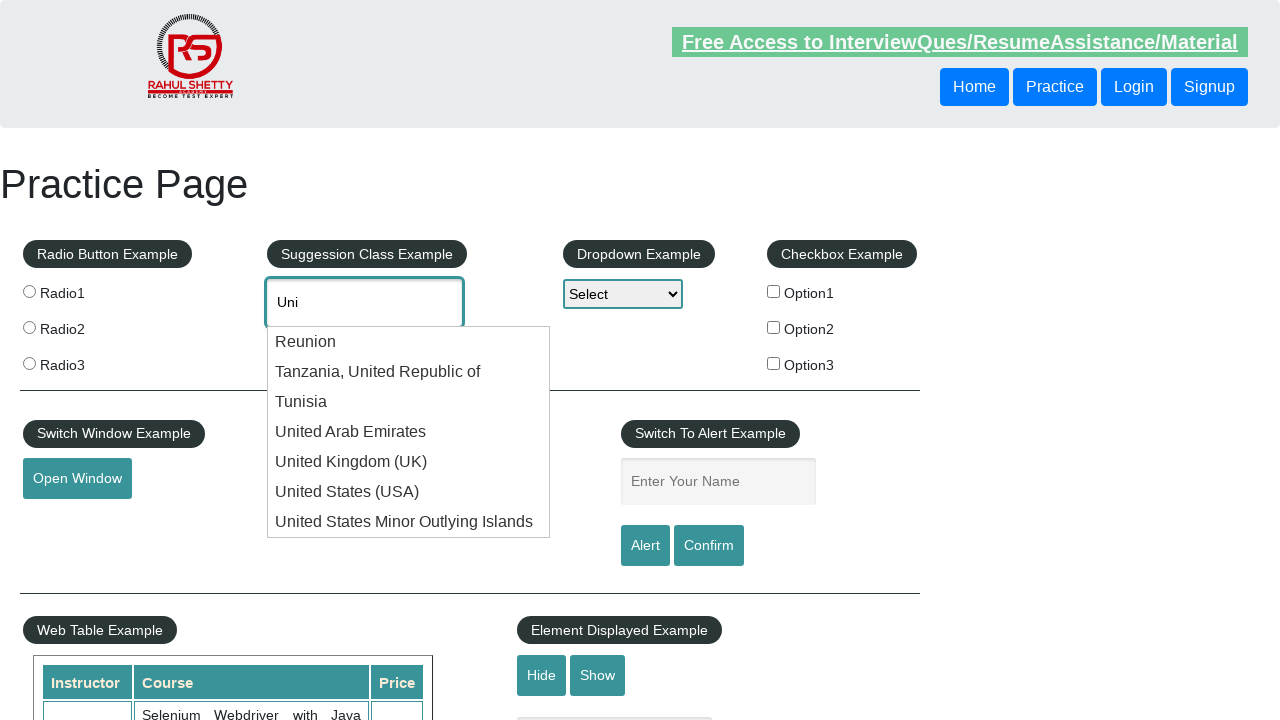

Selected 'United Arab Emirates' from autocomplete dropdown at (409, 432) on .ui-menu-item > div >> nth=3
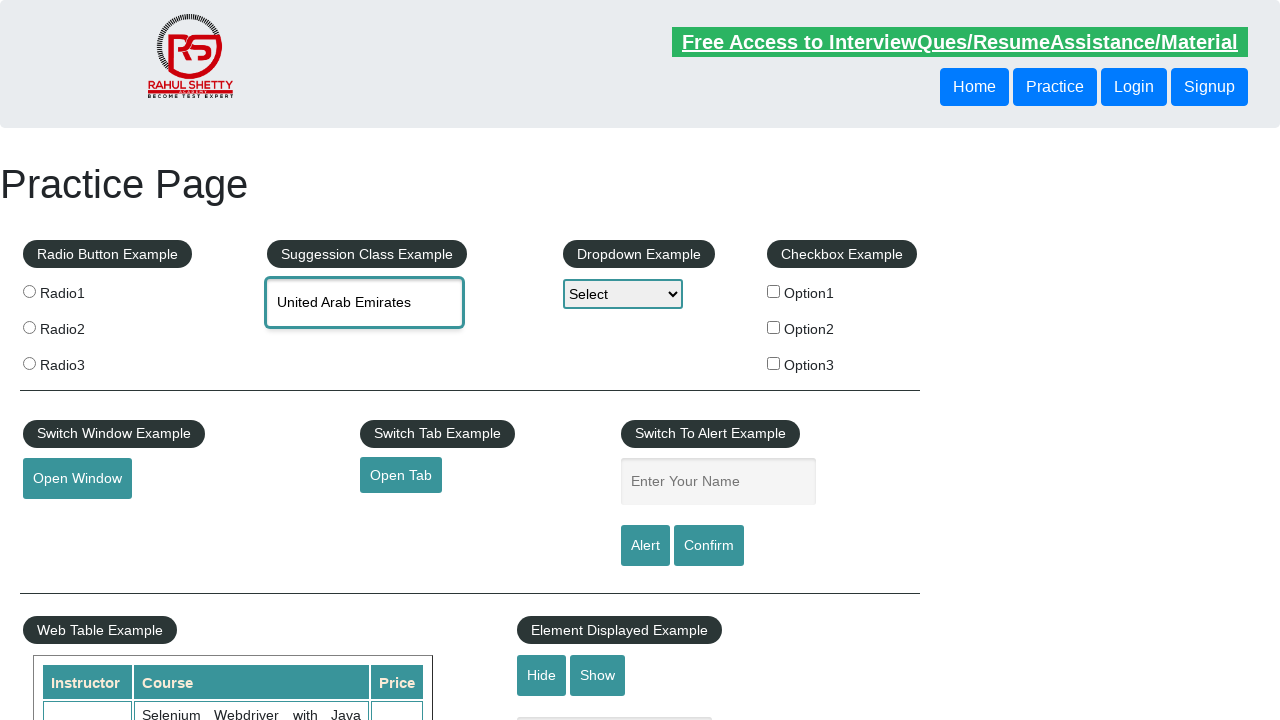

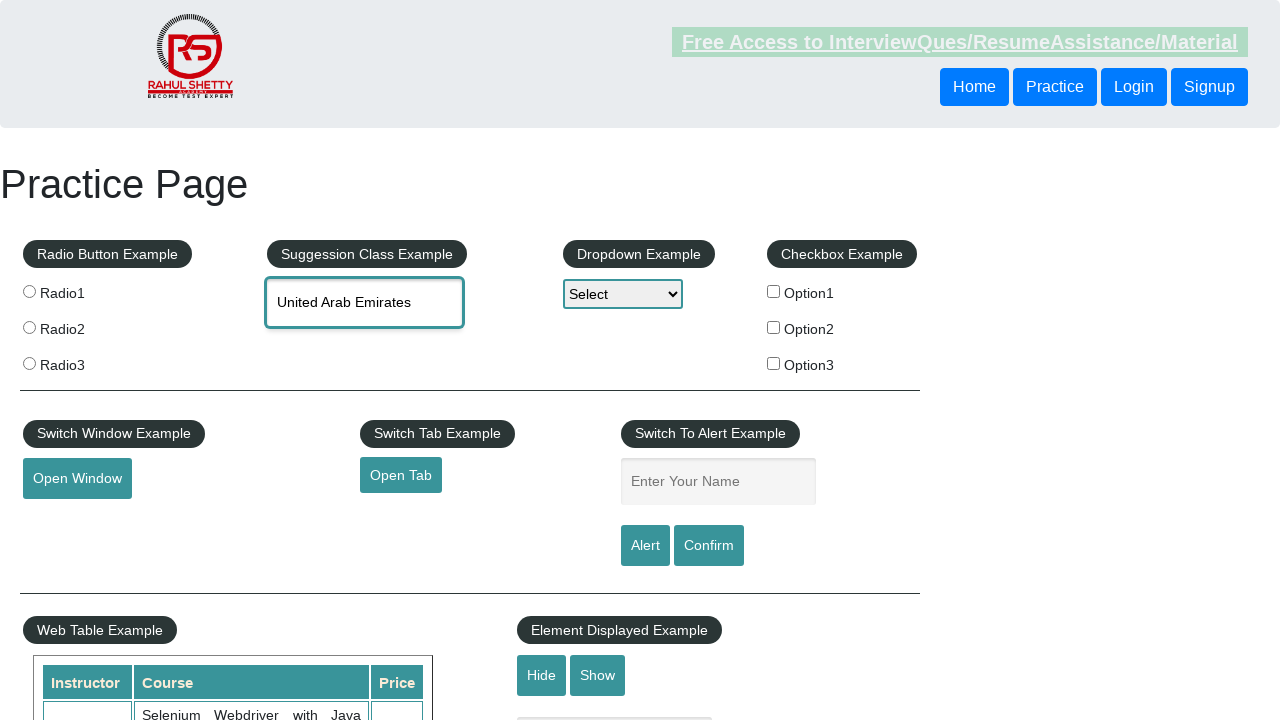